Tests that clicking on a table header sorts the table data correctly by comparing the original order with the expected sorted order

Starting URL: https://rahulshettyacademy.com/seleniumPractise/#/offers

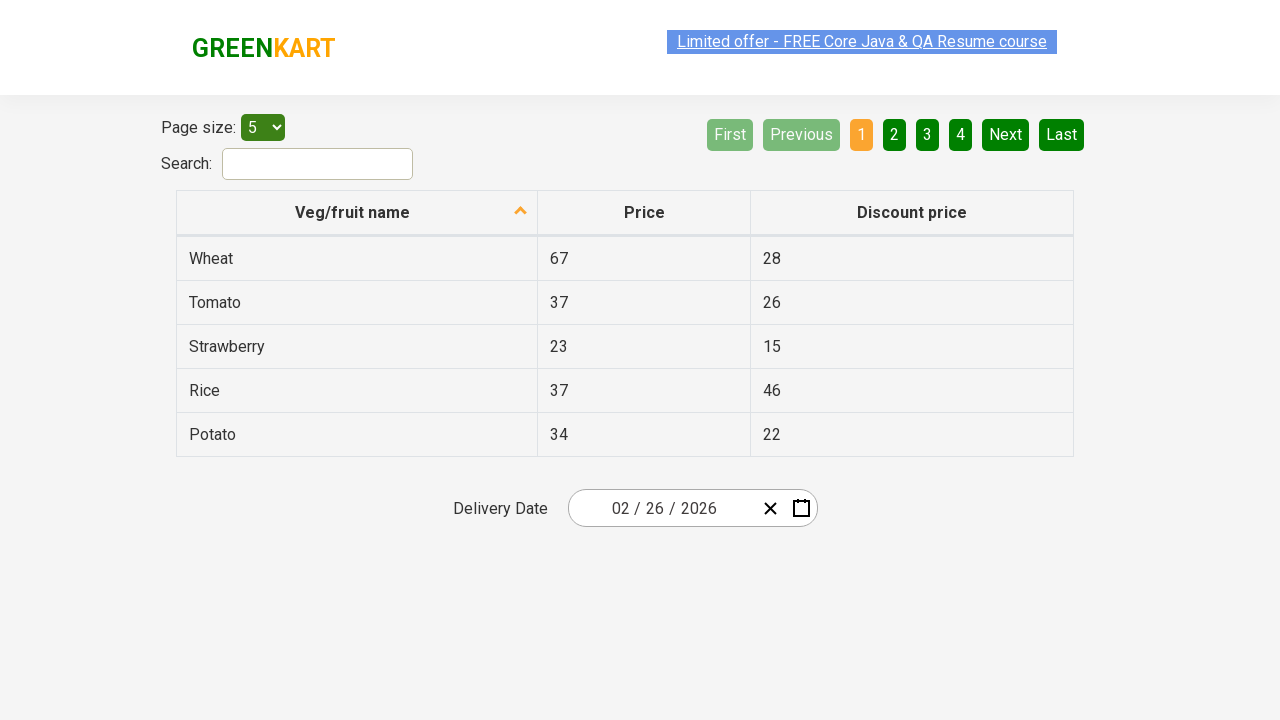

Clicked first column header to sort table at (357, 213) on xpath=//thead/tr/th[1]
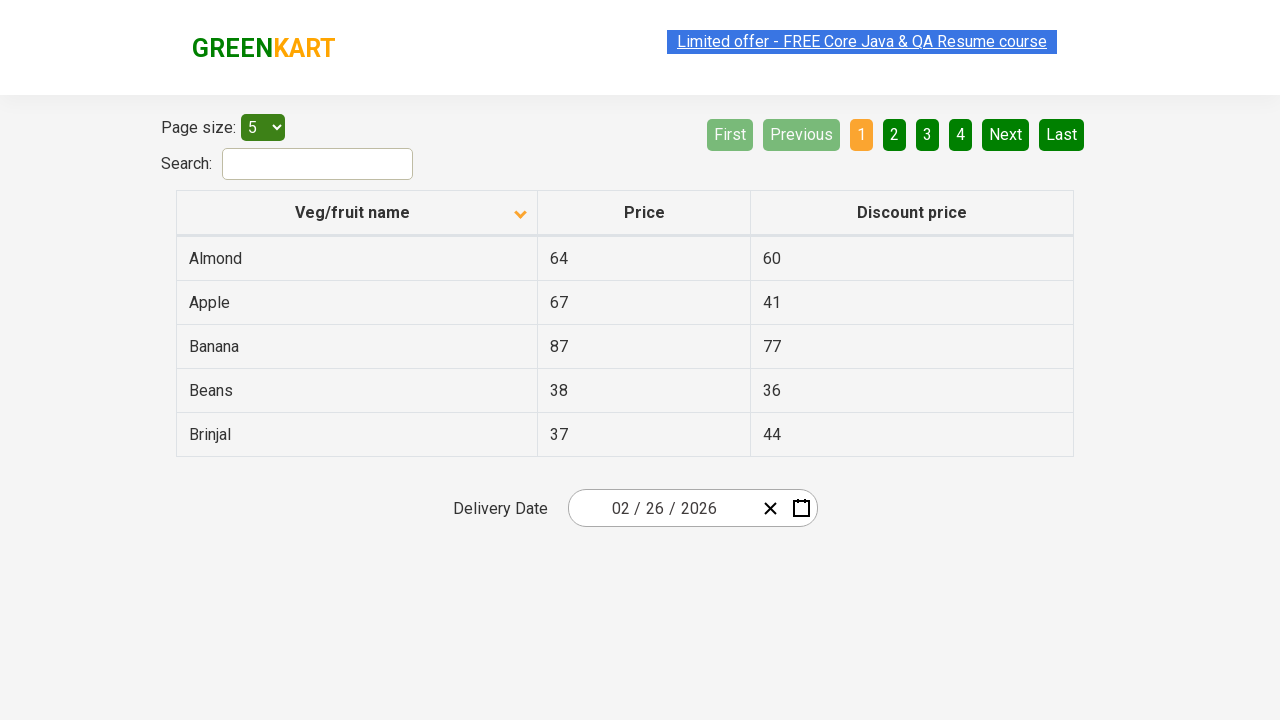

Waited for table sorting to complete
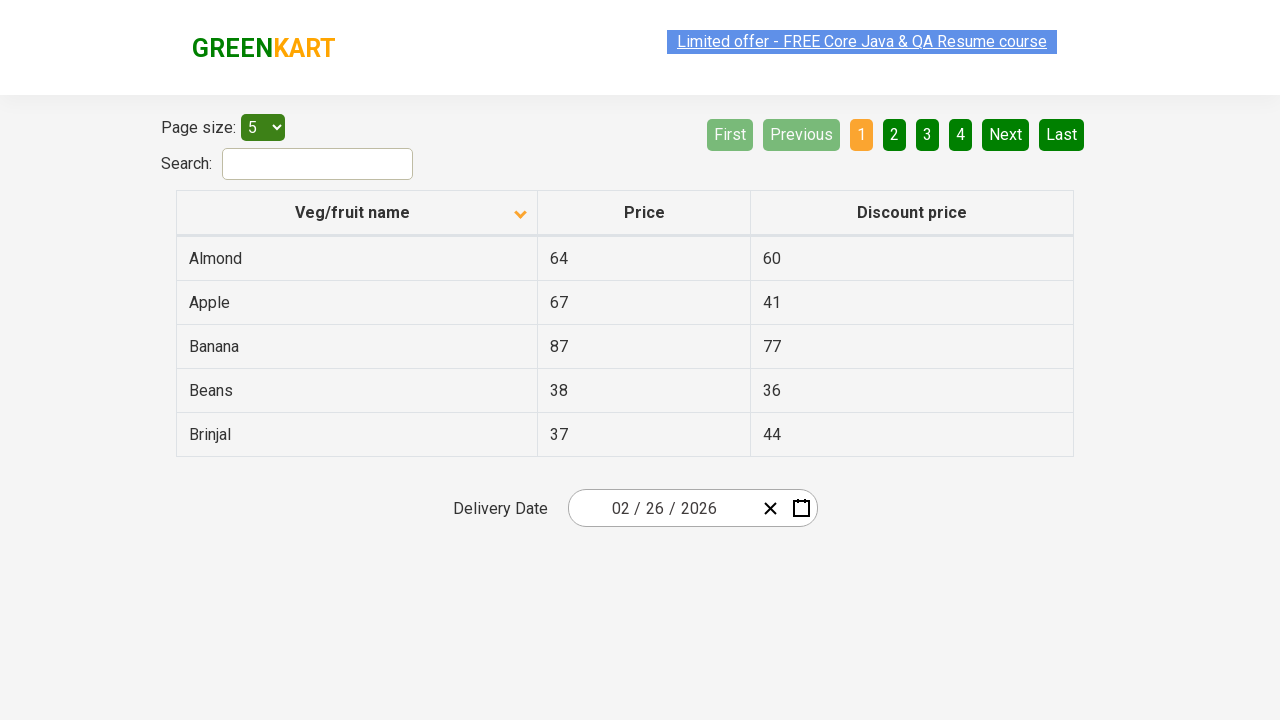

Retrieved all values from first column
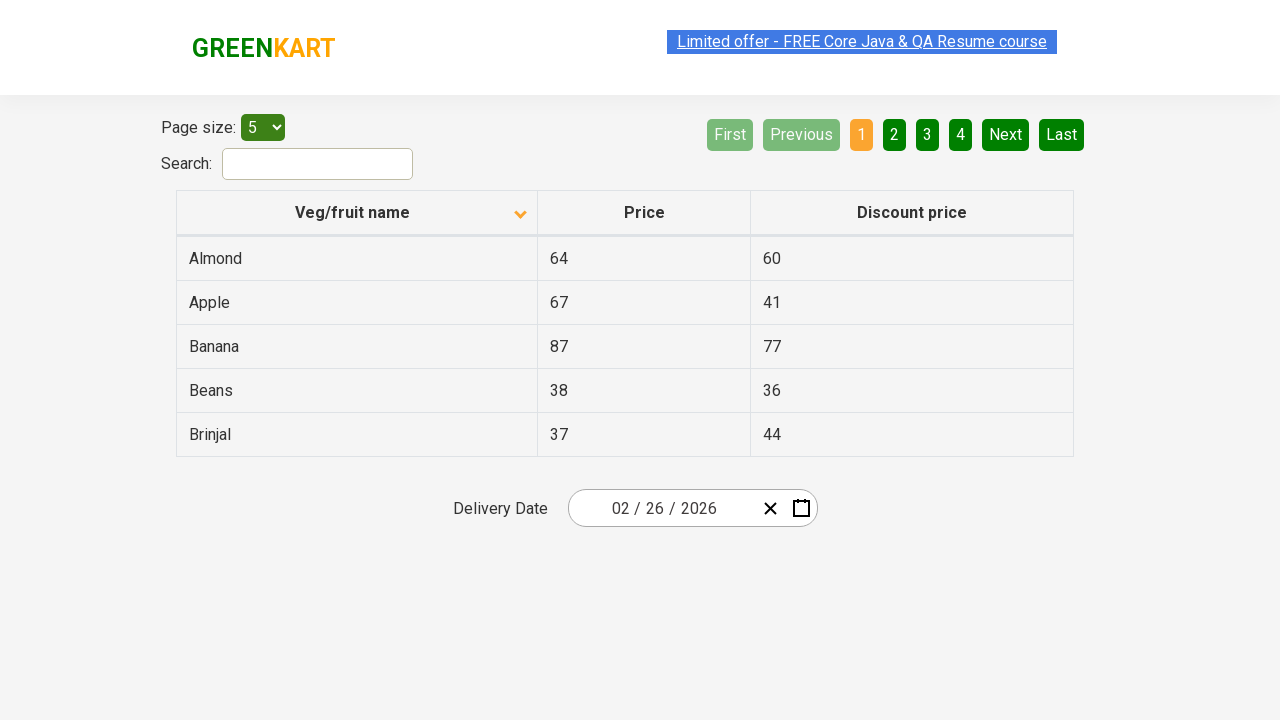

Extracted 5 values from table column
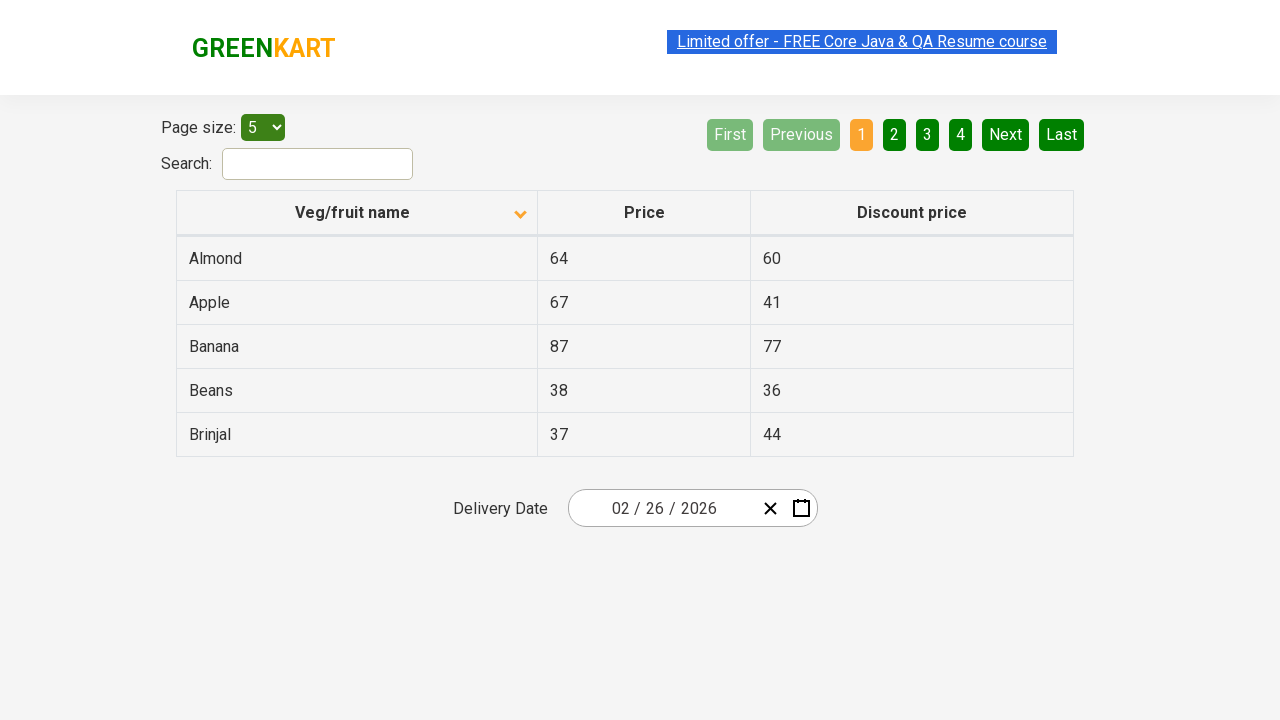

Verified that table column is sorted in ascending order
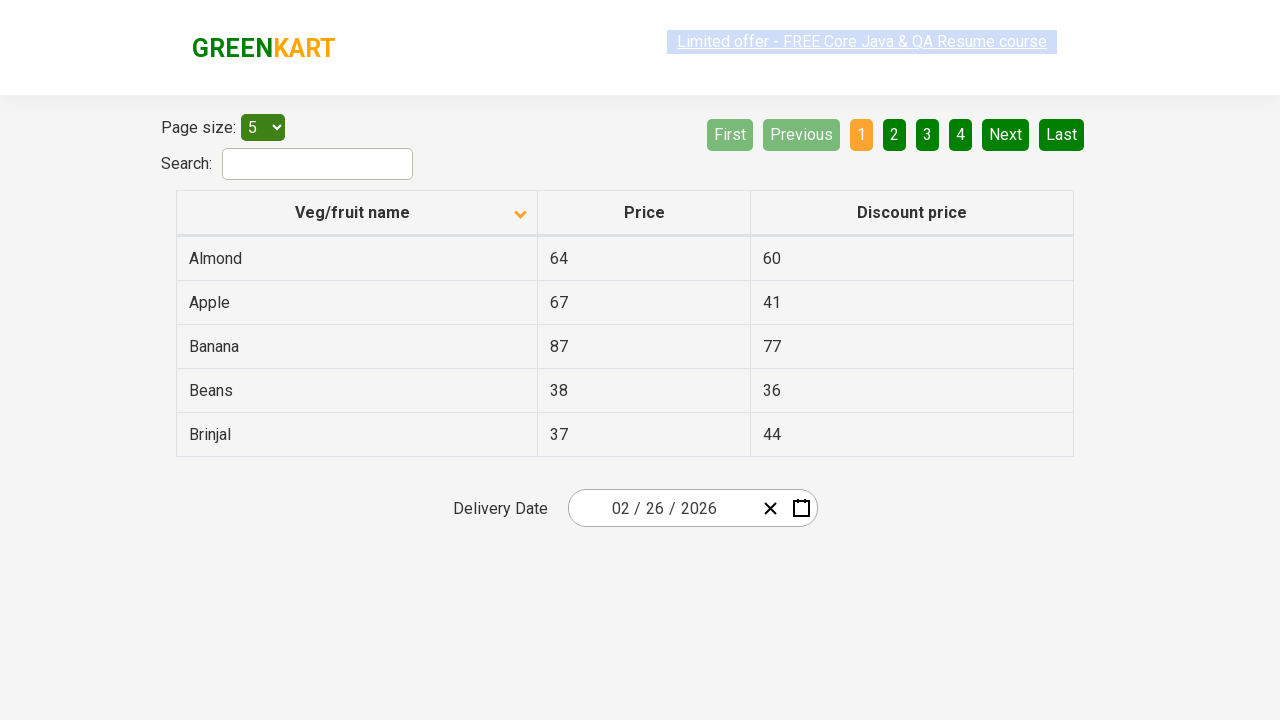

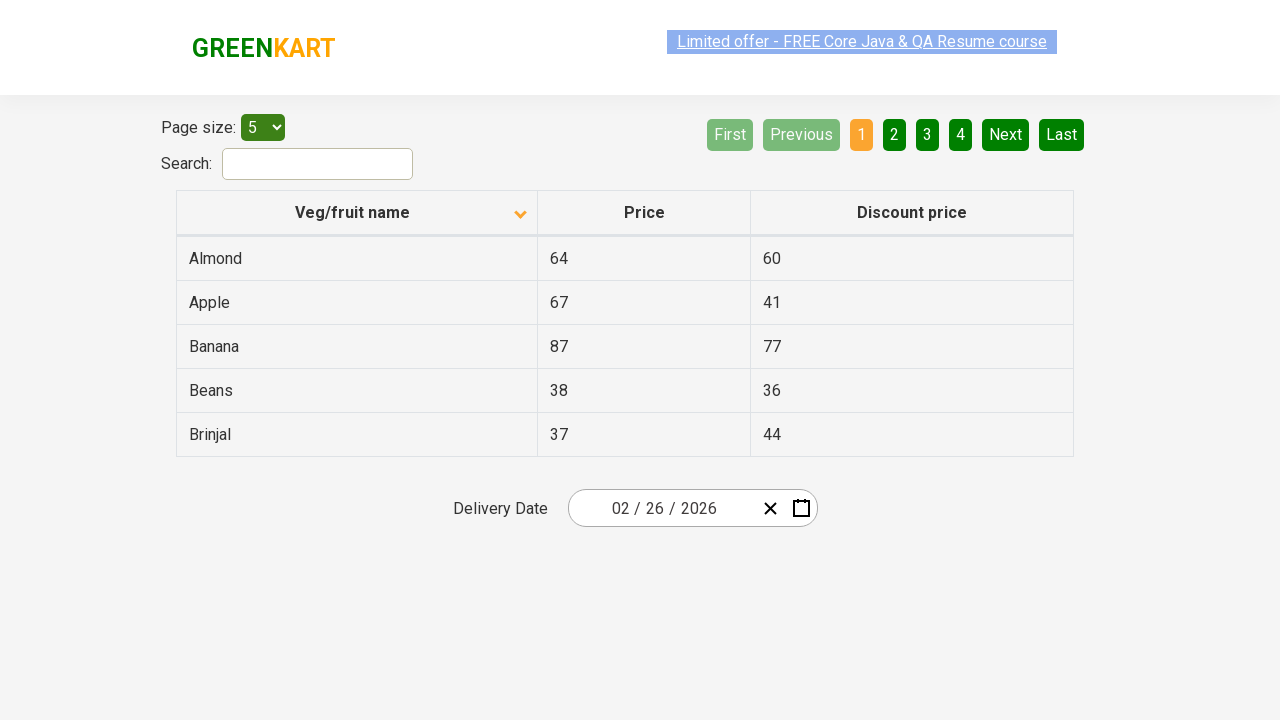